Tests selecting Alabama from the state dropdown and verifying it is selected

Starting URL: https://practice.cydeo.com/dropdown

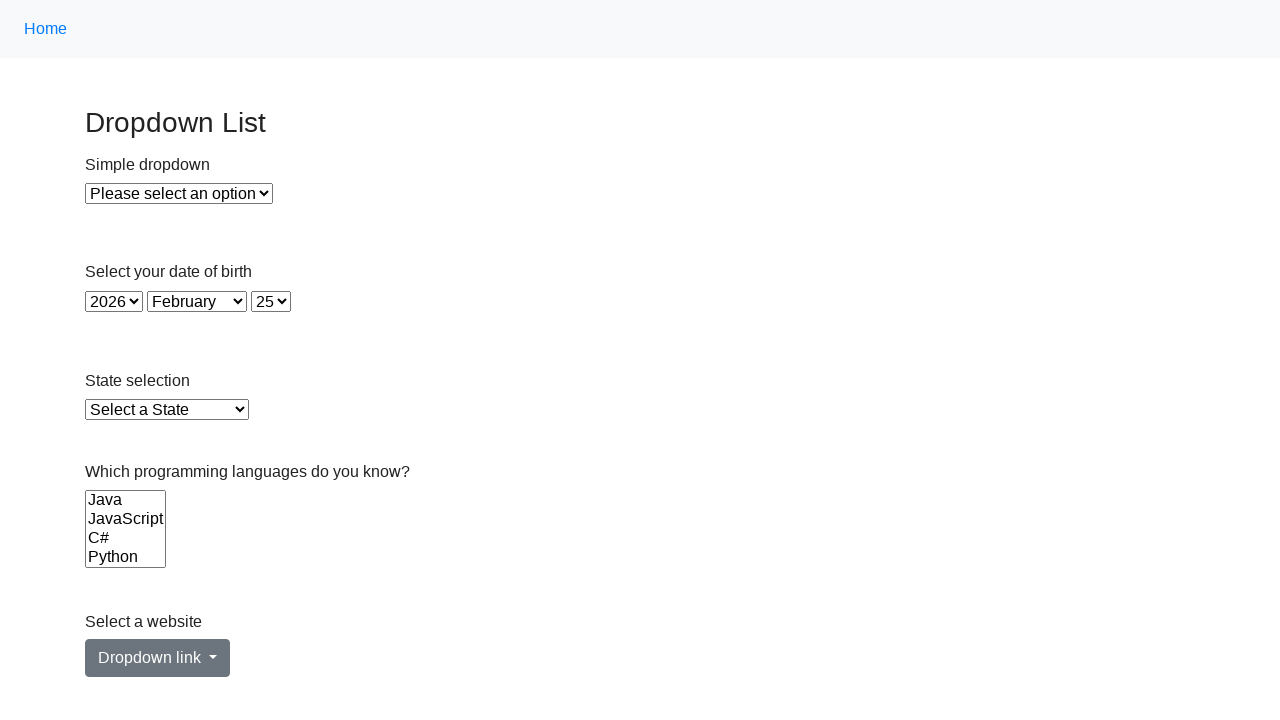

Selected Alabama from the state dropdown on #state
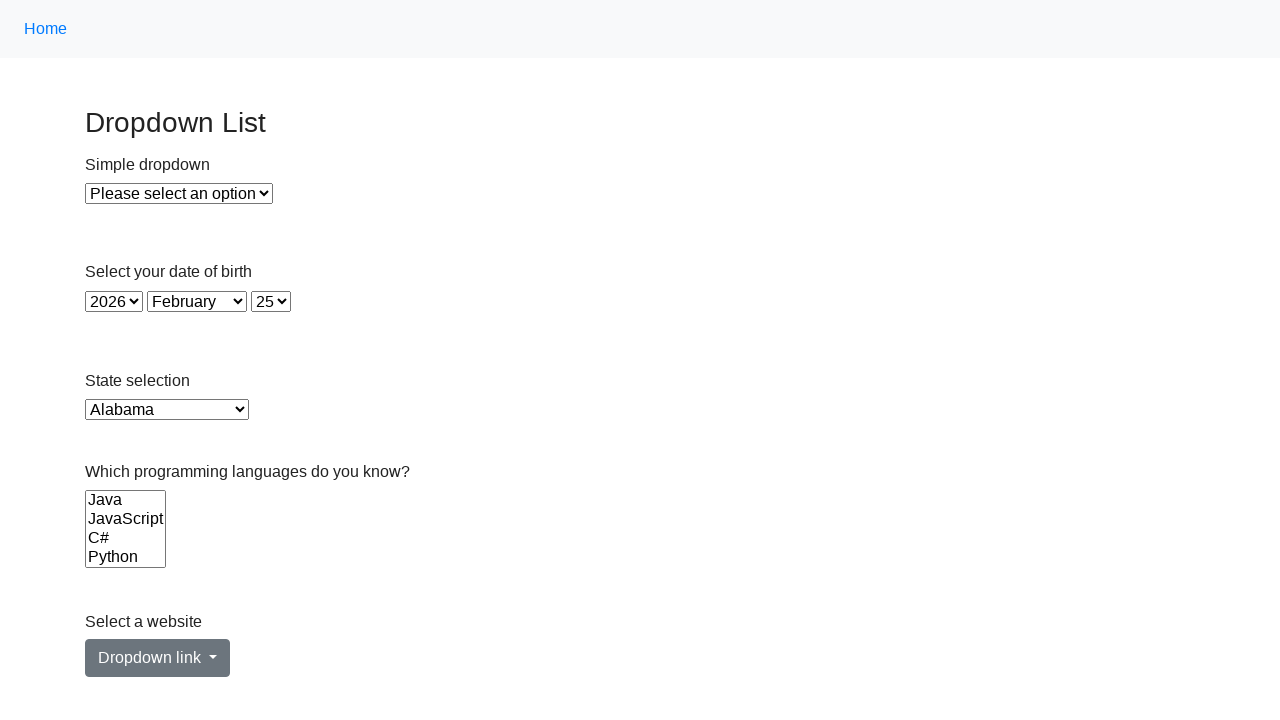

Located the state dropdown element
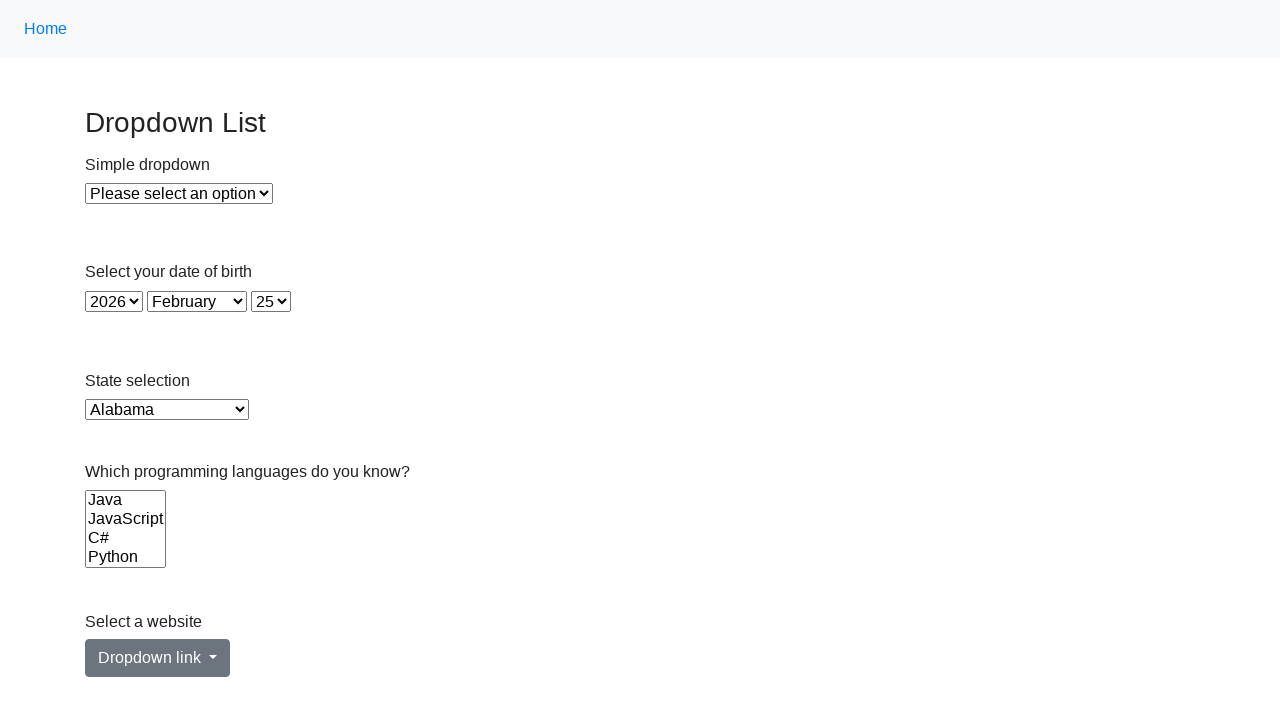

Located the currently selected option in the dropdown
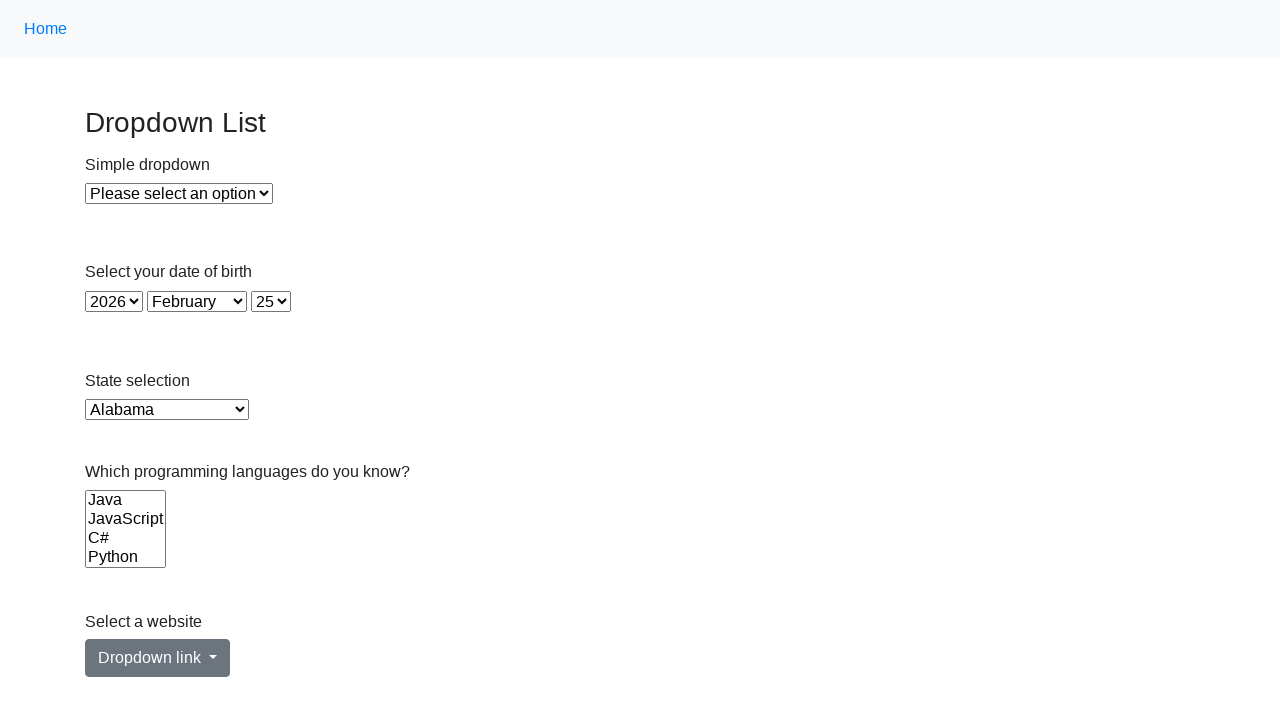

Verified that Alabama is selected in the state dropdown
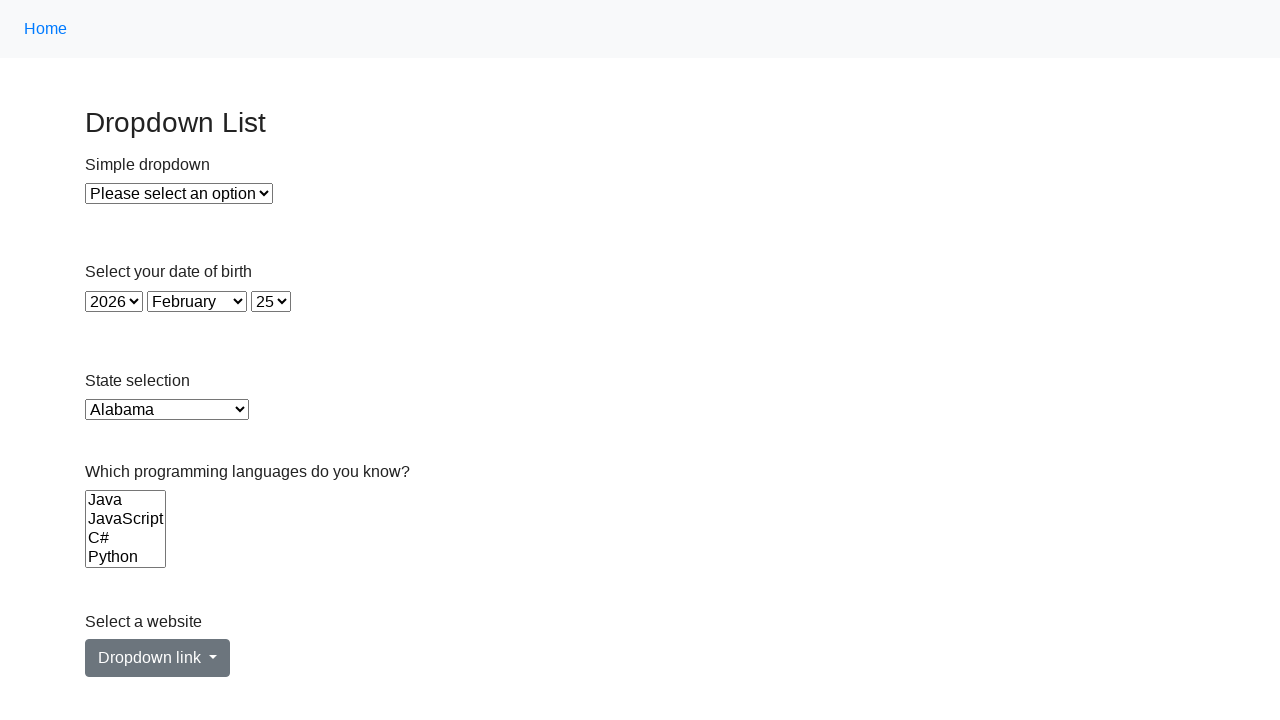

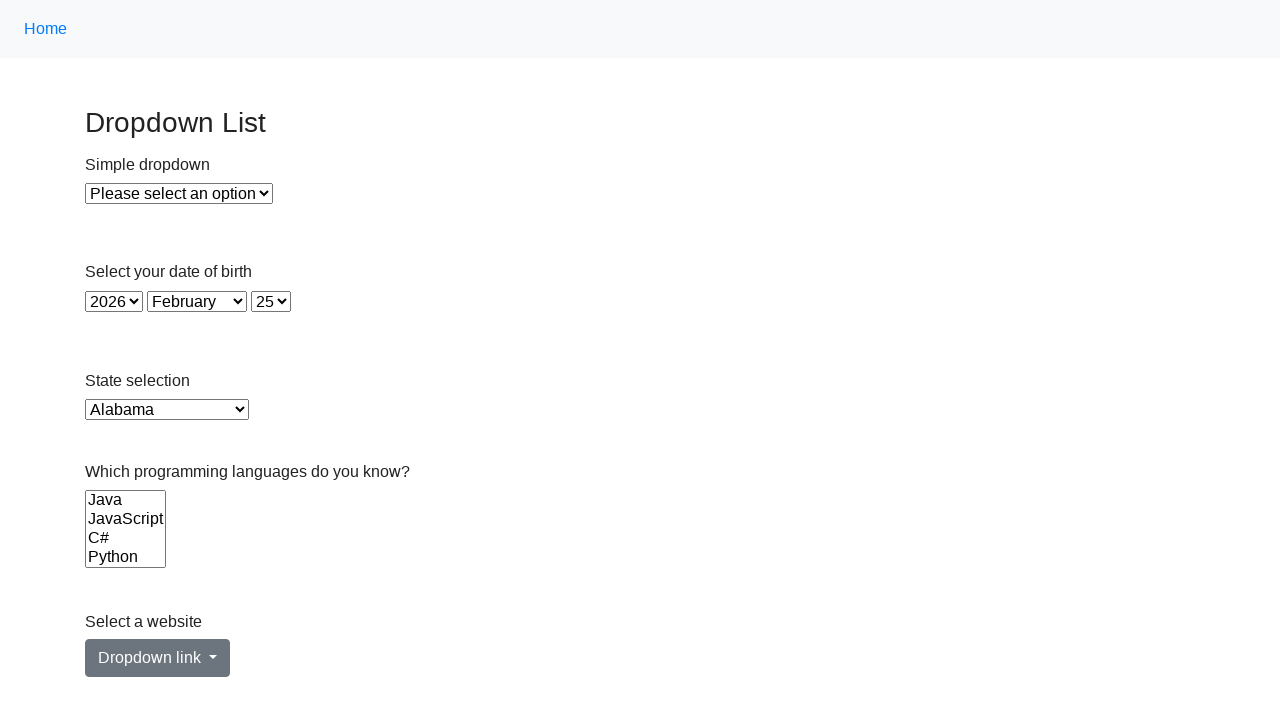